Navigates to the Demoblaze demo e-commerce site and verifies that product listings are loaded and visible on the homepage.

Starting URL: https://demoblaze.com/index.html

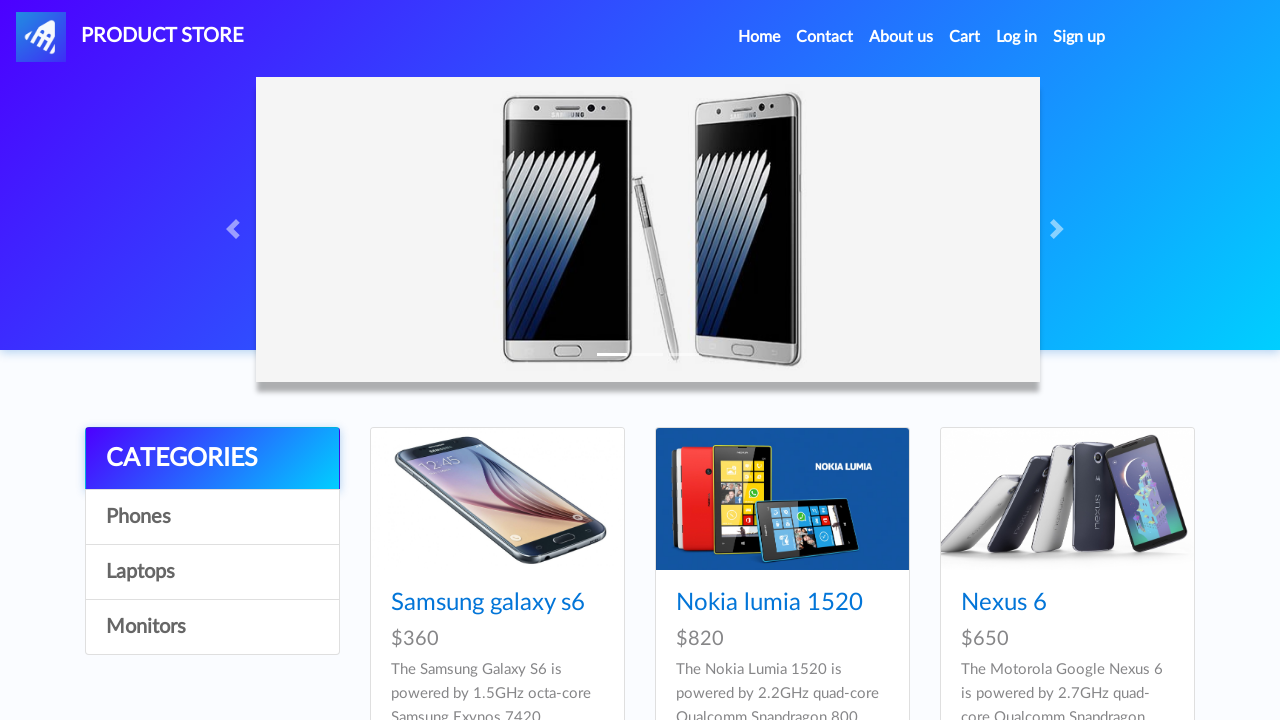

Navigated to Demoblaze homepage
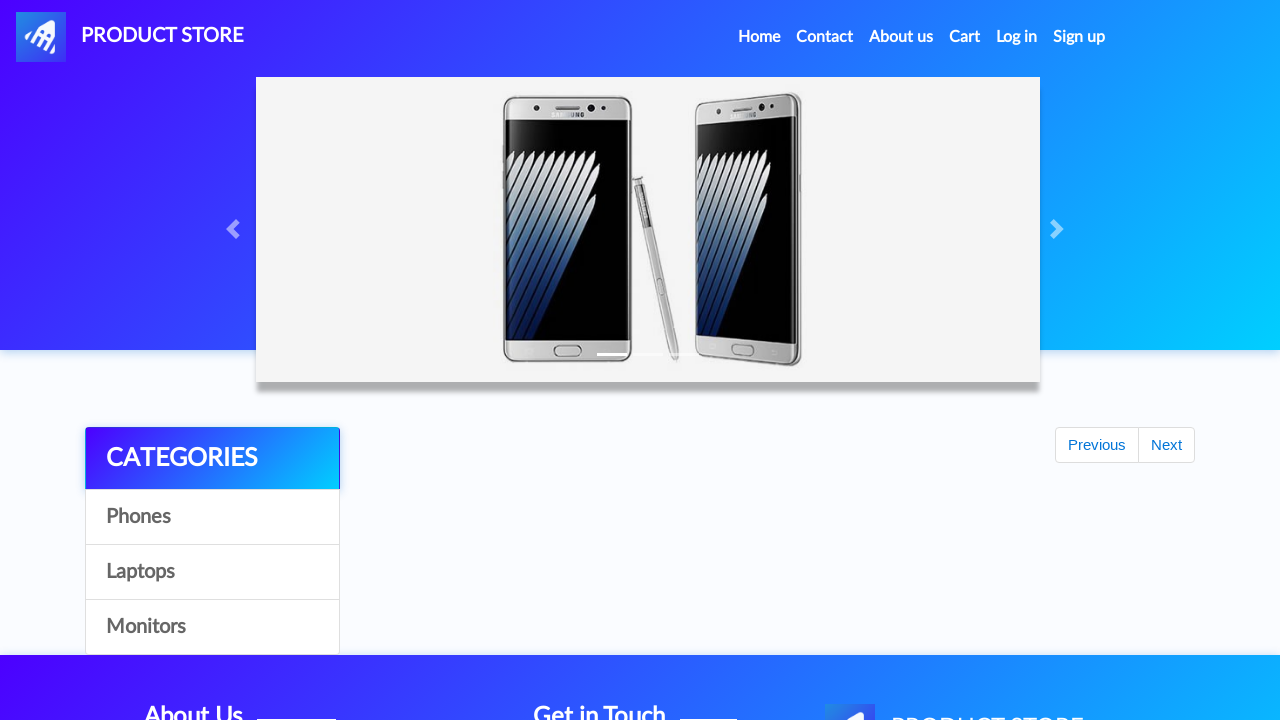

Product listings loaded on homepage
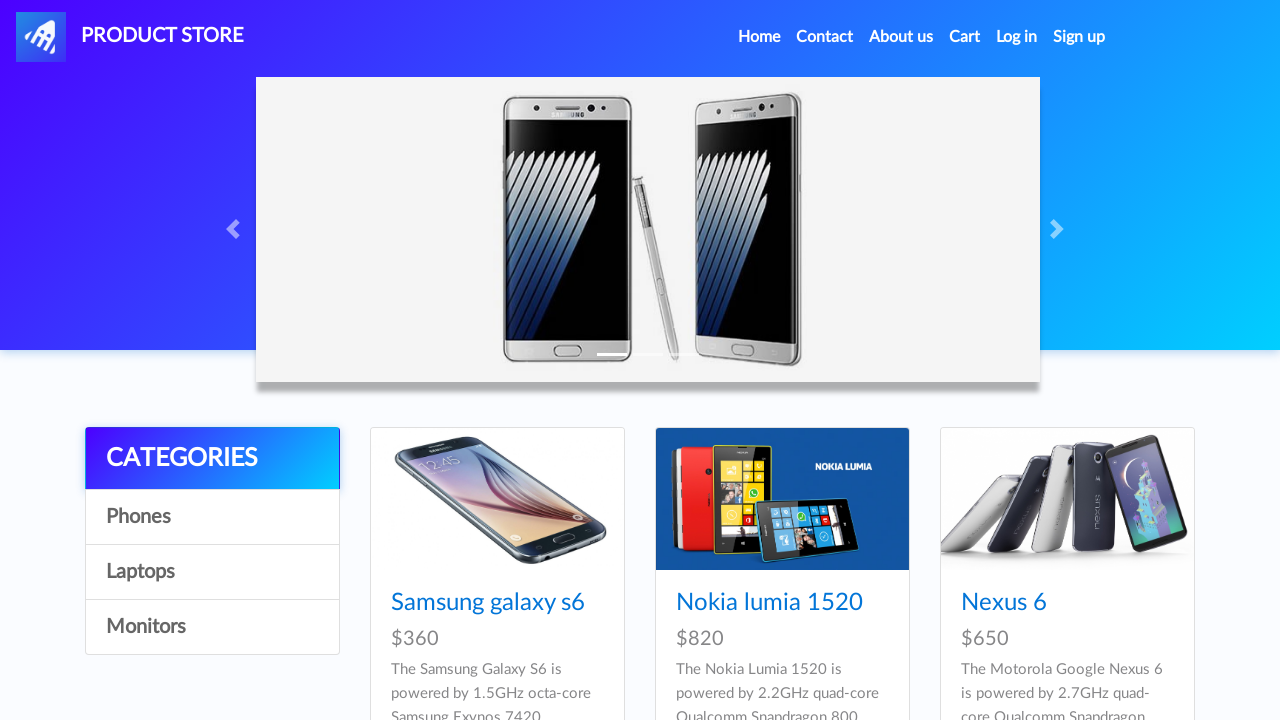

Located product listing elements
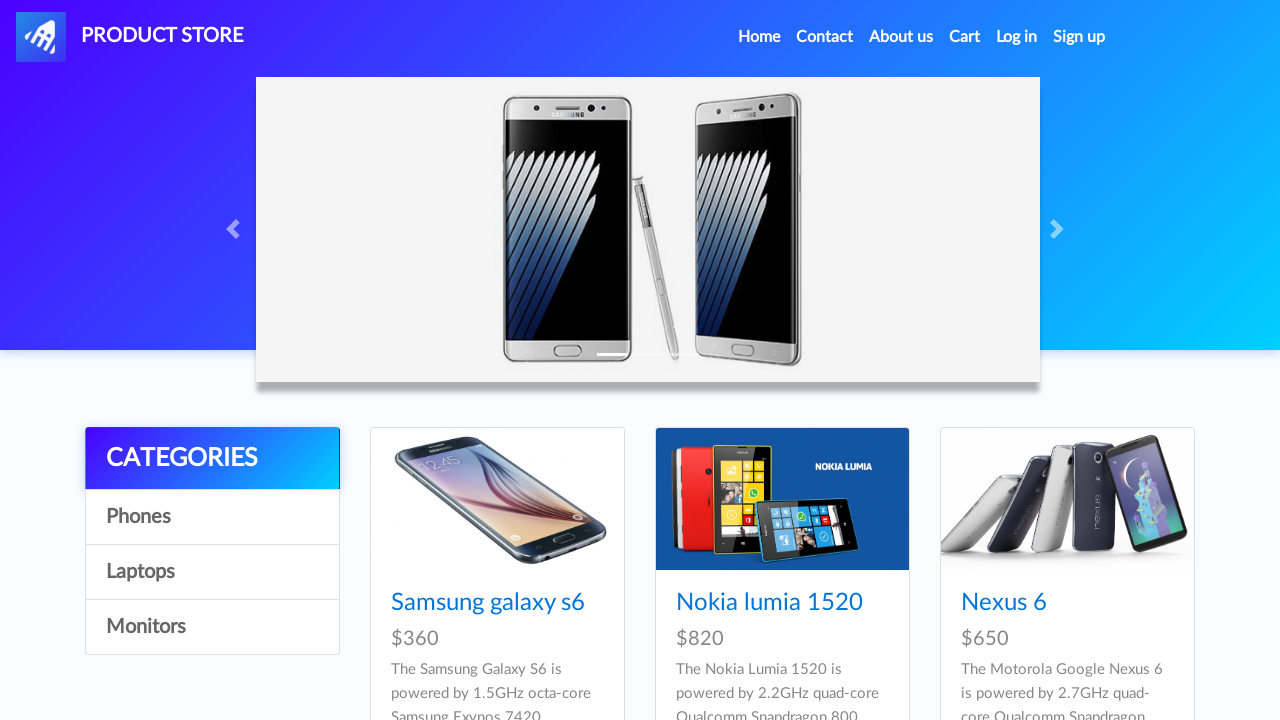

Verified 9 products are displayed on the page
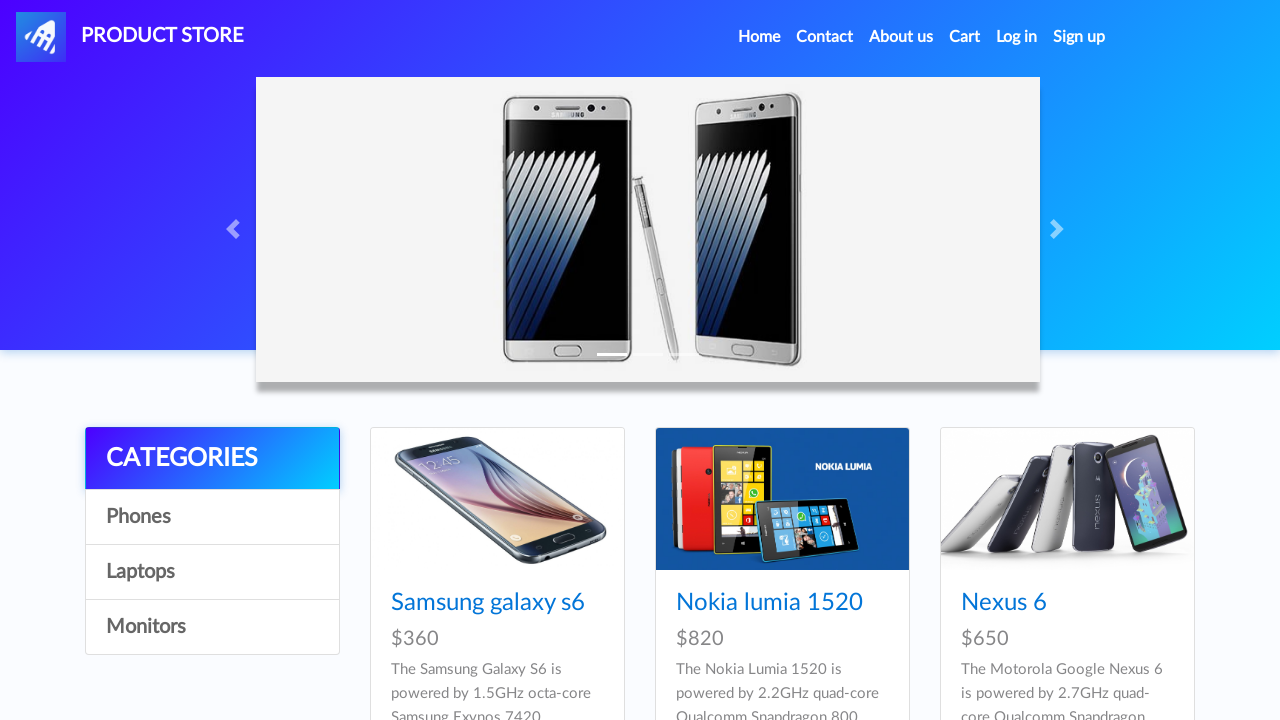

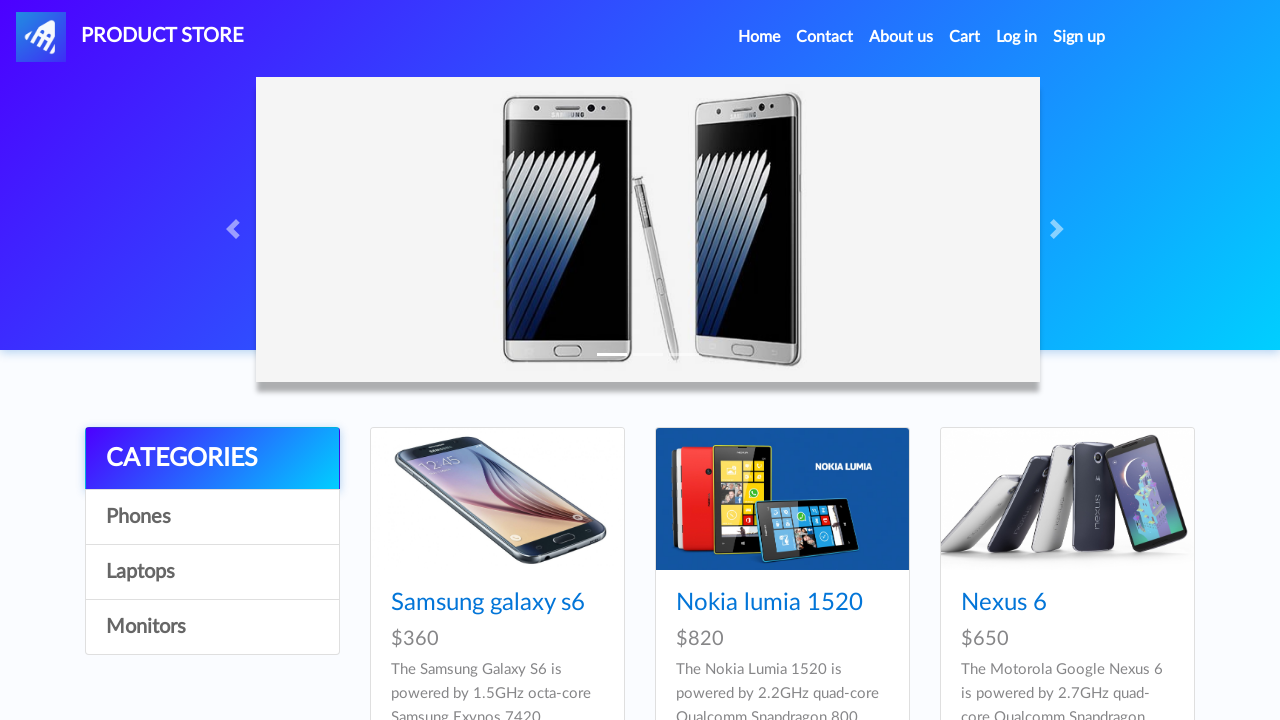